Tests horizontal slider interaction by dragging the slider to a new position

Starting URL: http://the-internet.herokuapp.com/horizontal_slider

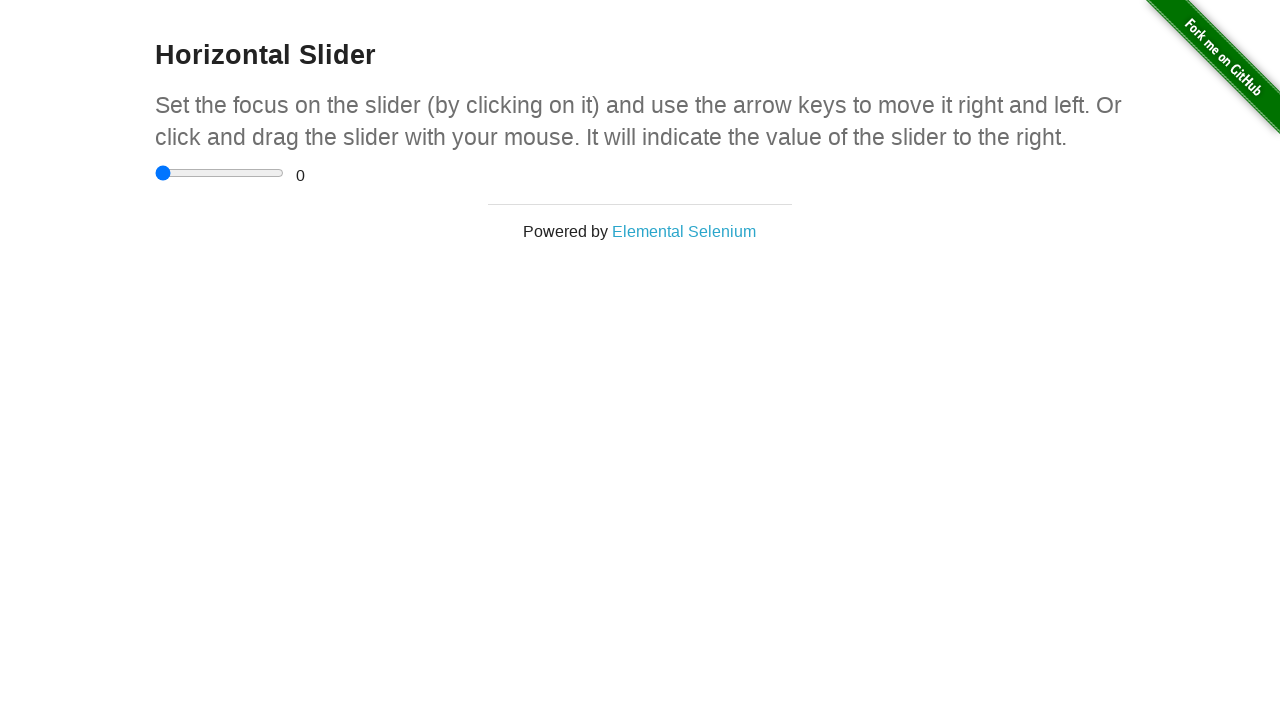

Waited for horizontal slider to be visible
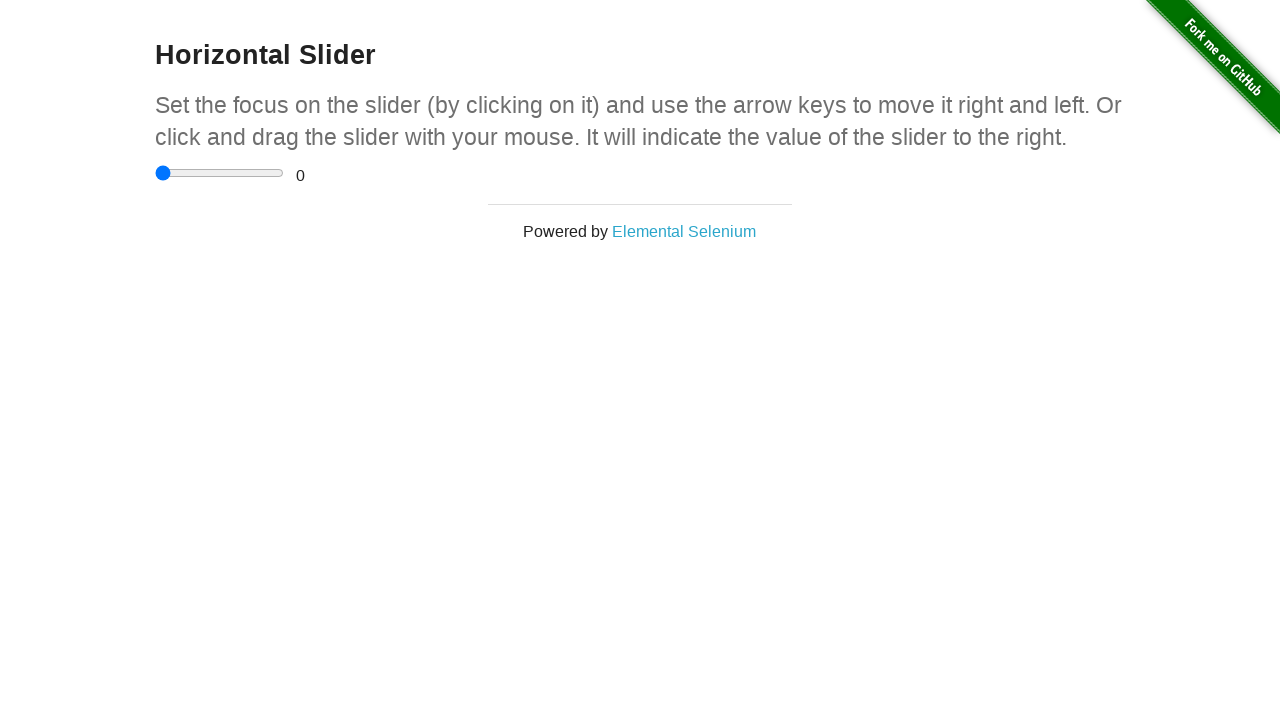

Located the horizontal slider element
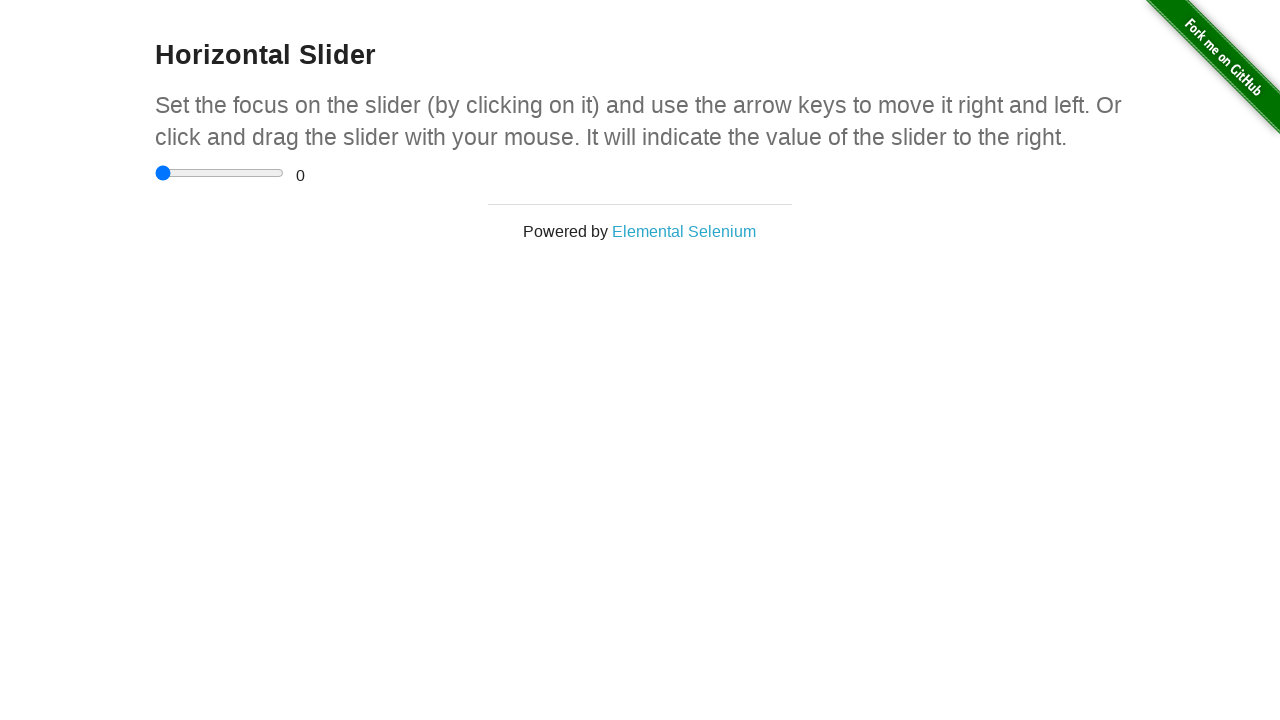

Retrieved slider bounding box dimensions
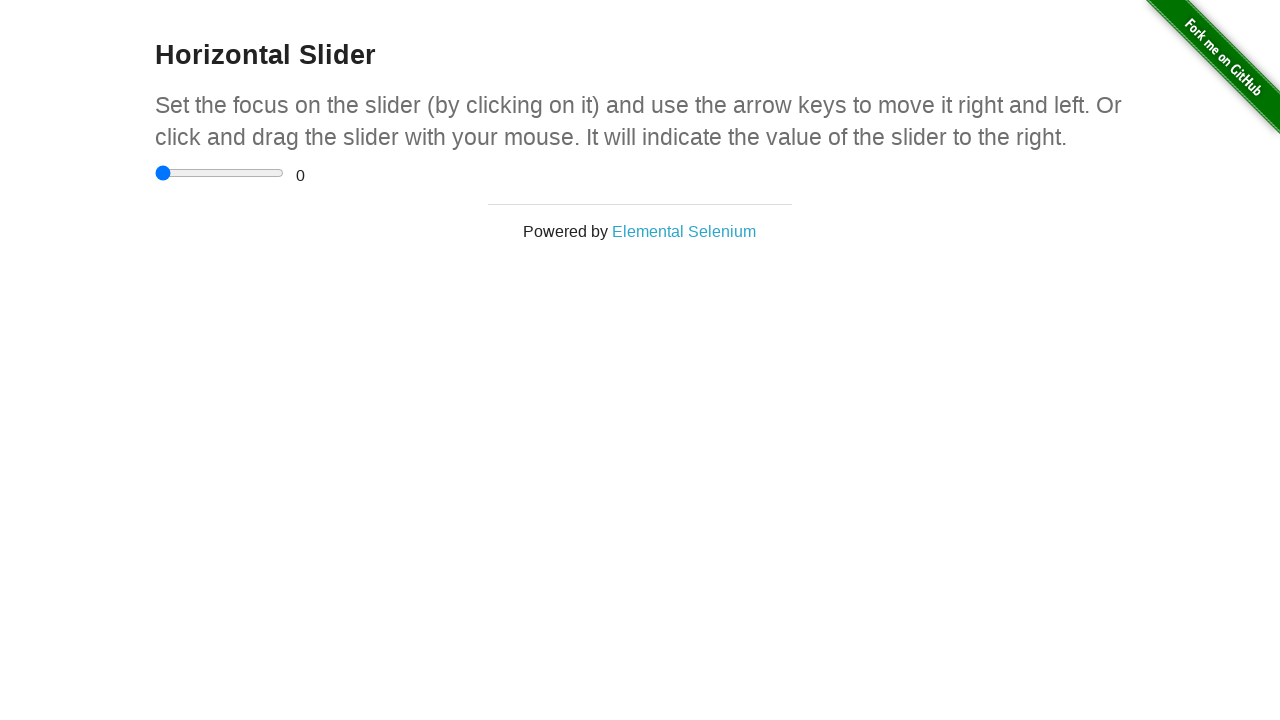

Moved mouse to center of slider at (220, 173)
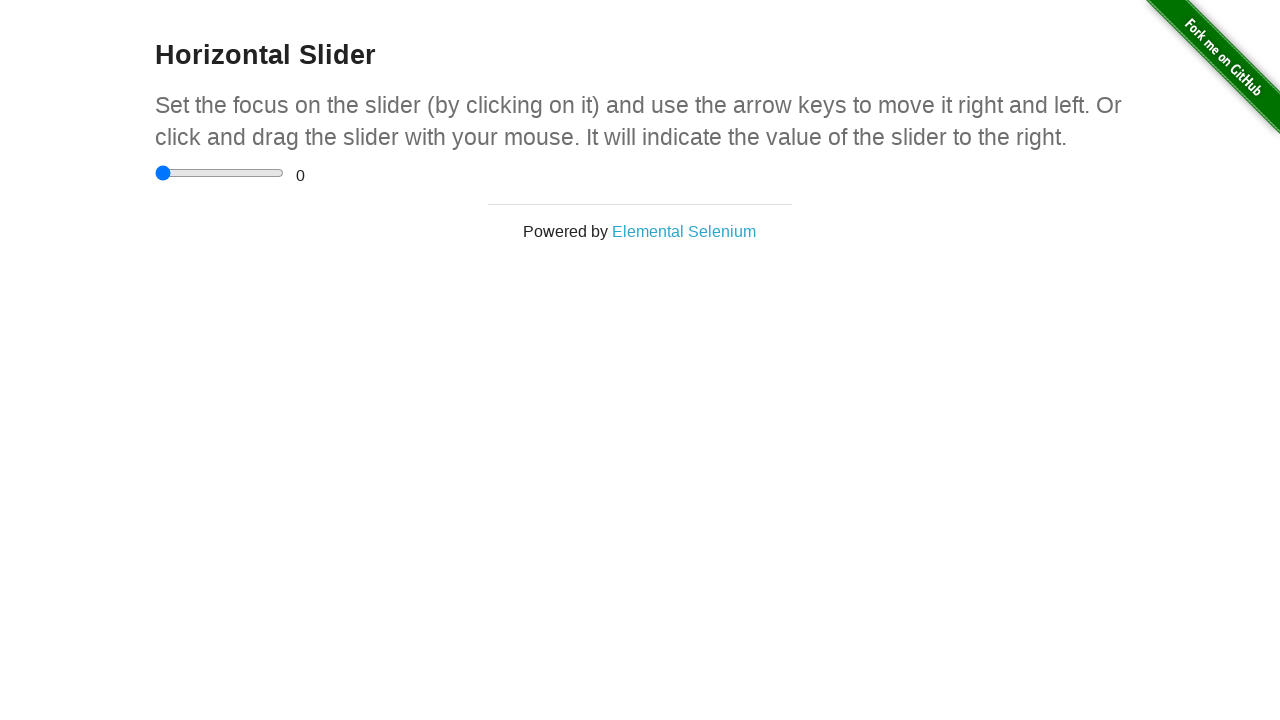

Pressed mouse button down on slider at (220, 173)
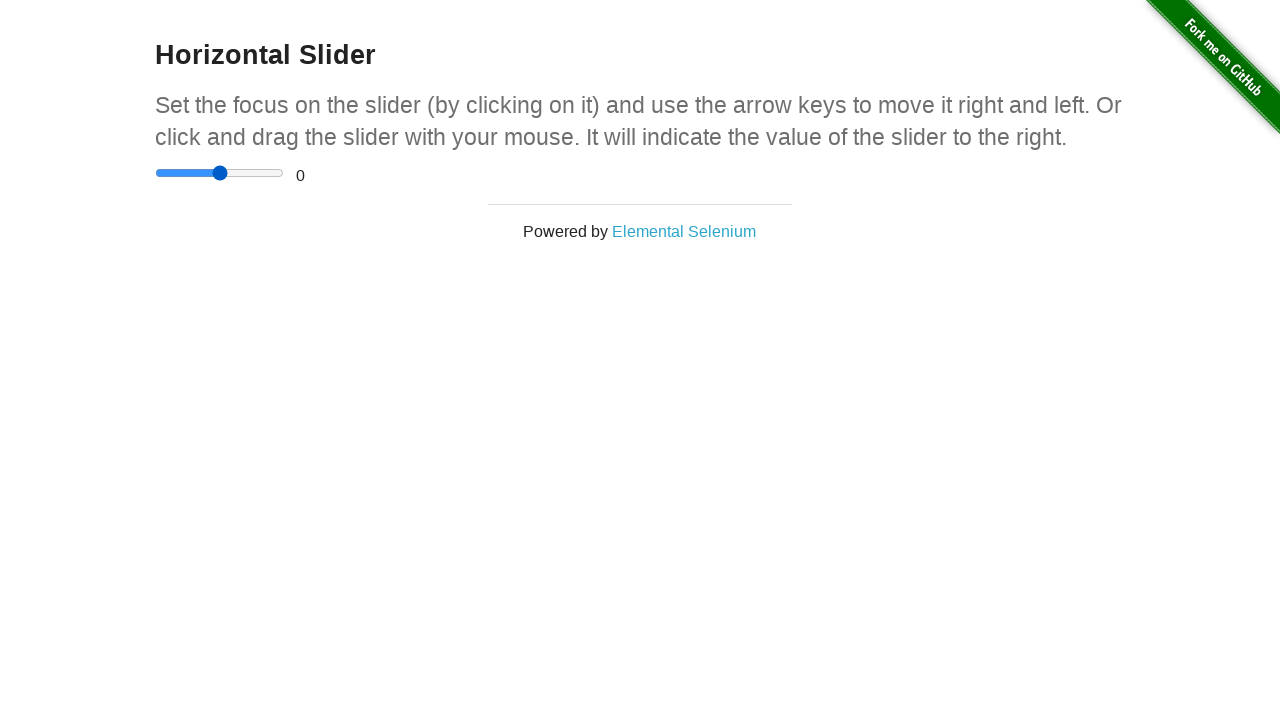

Dragged slider 30 pixels to the right at (250, 173)
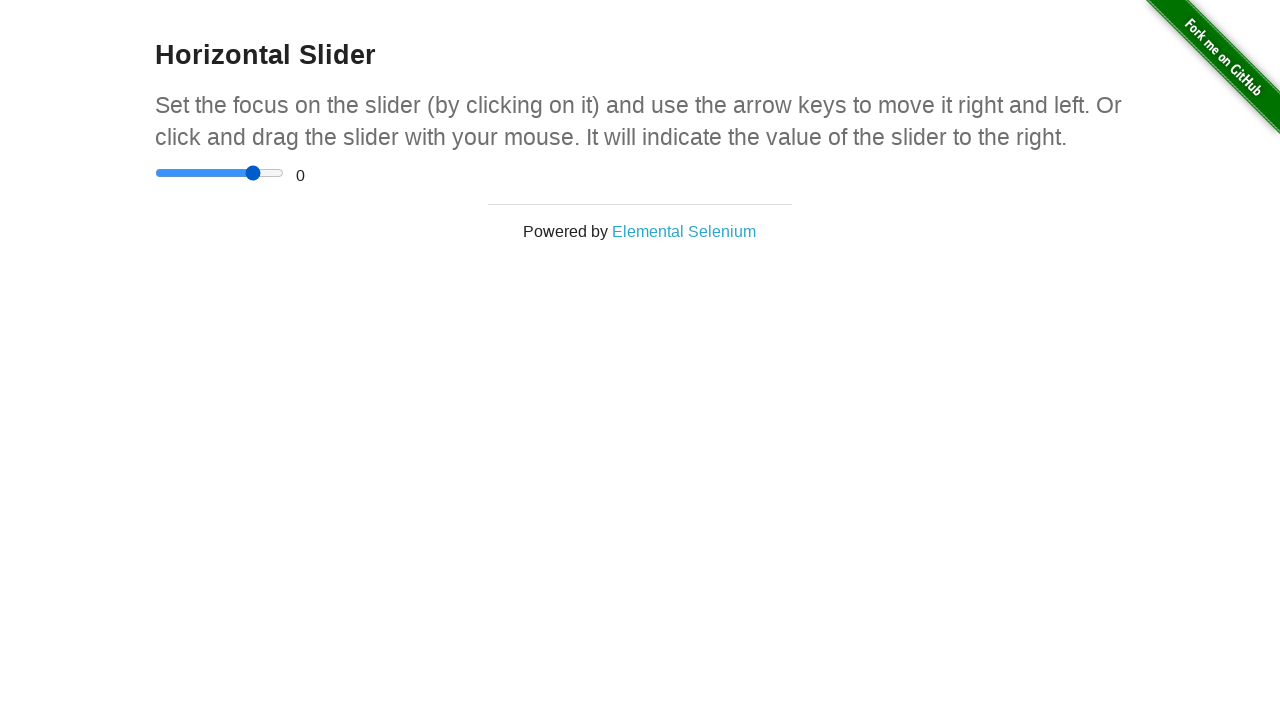

Released mouse button to complete slider drag at (250, 173)
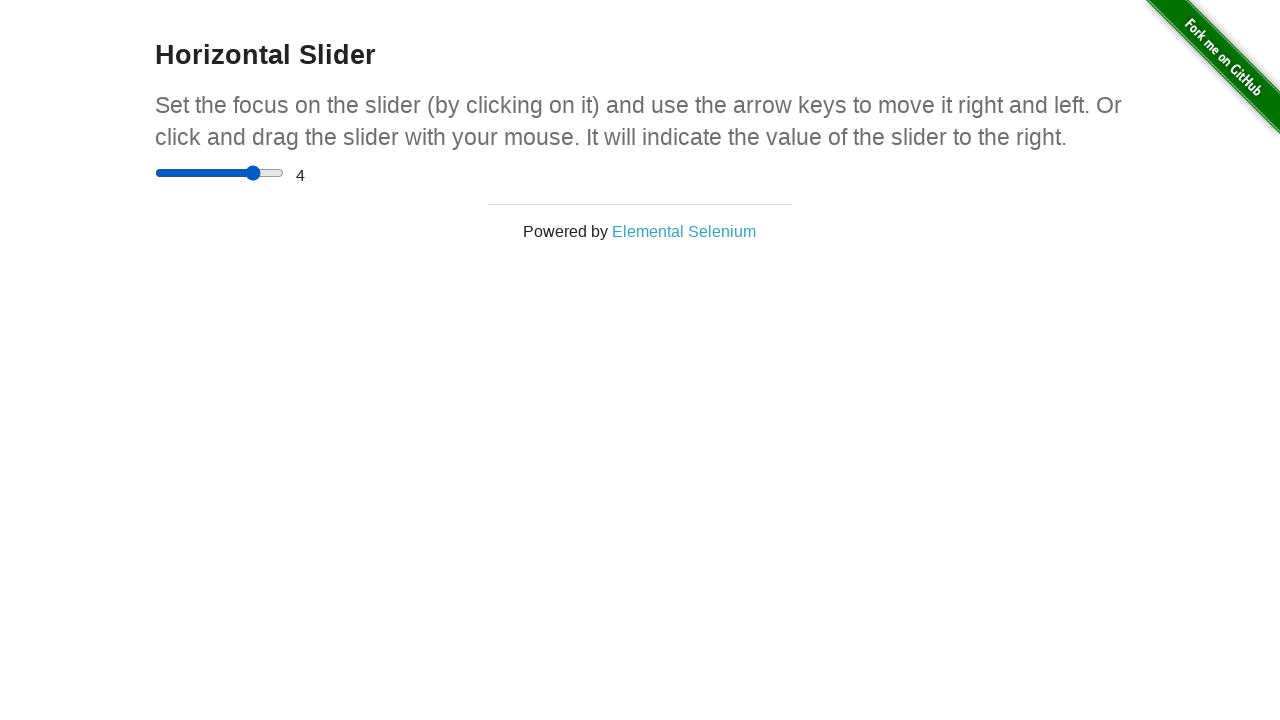

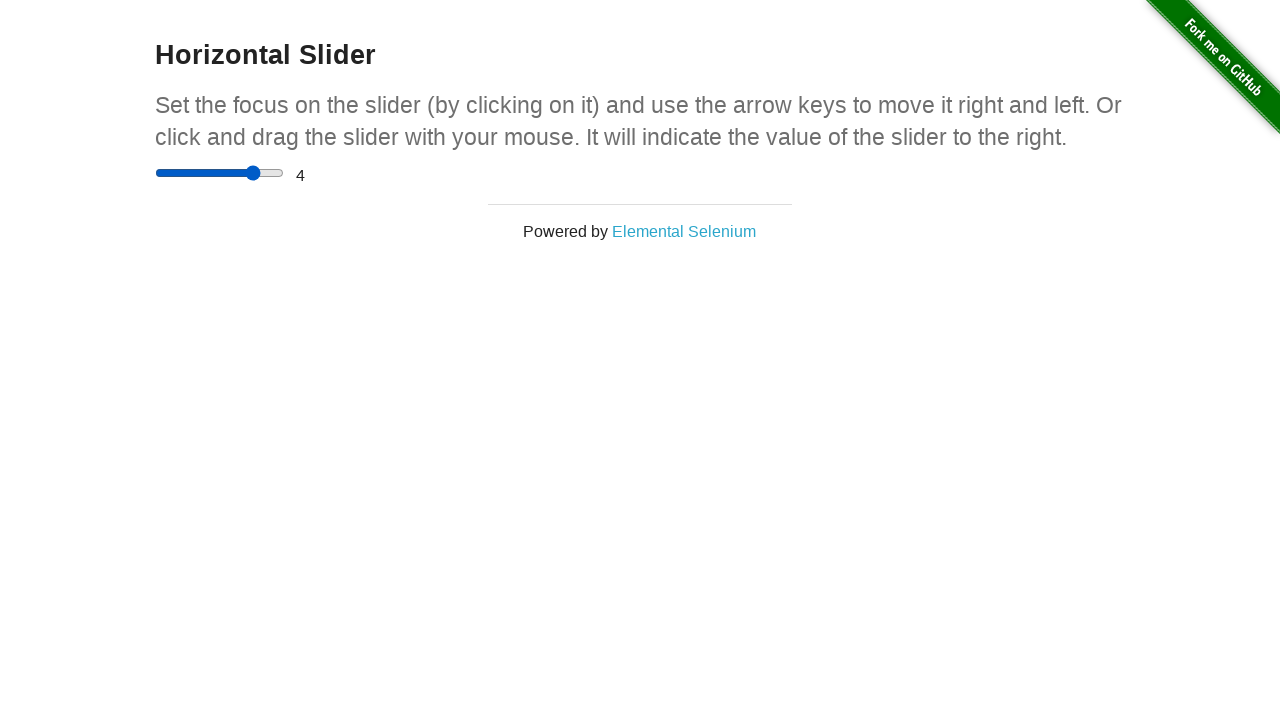